Tests hover functionality by clicking on user avatar images, verifying the displayed user names, and navigating to user profile links

Starting URL: http://the-internet.herokuapp.com/hovers

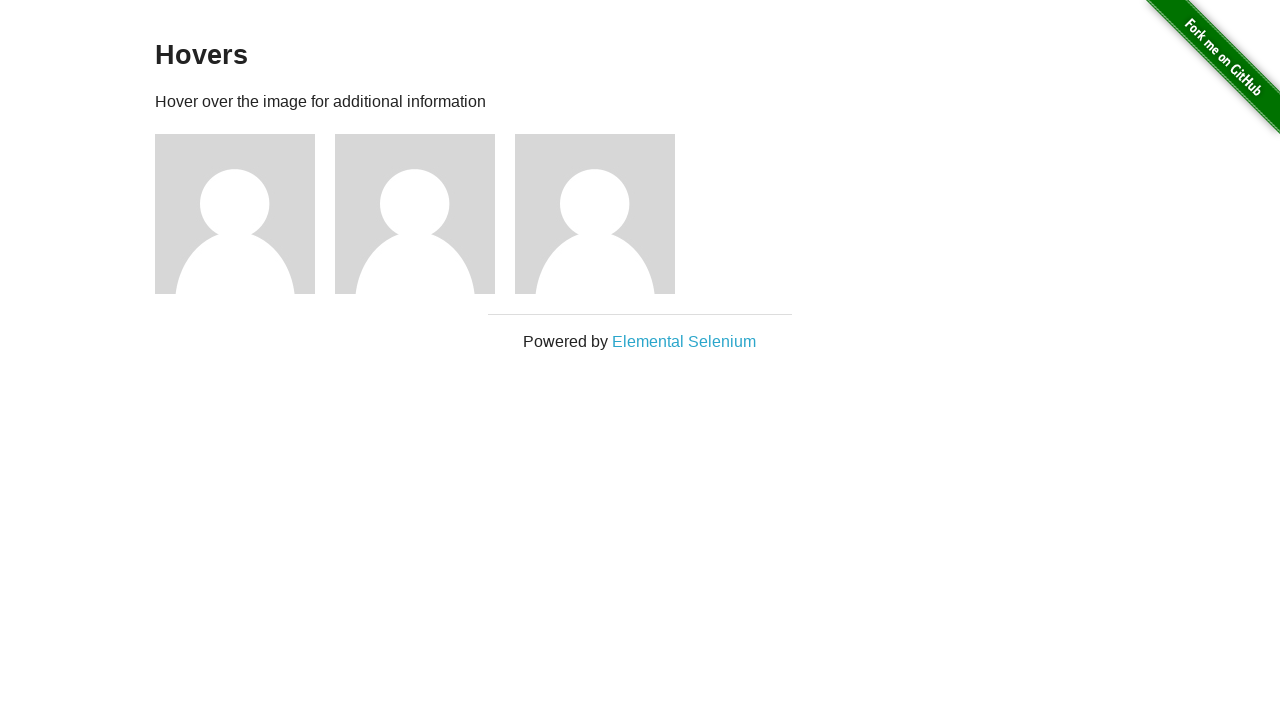

Clicked first user avatar at (235, 214) on (//img[@alt='User Avatar'])[1]
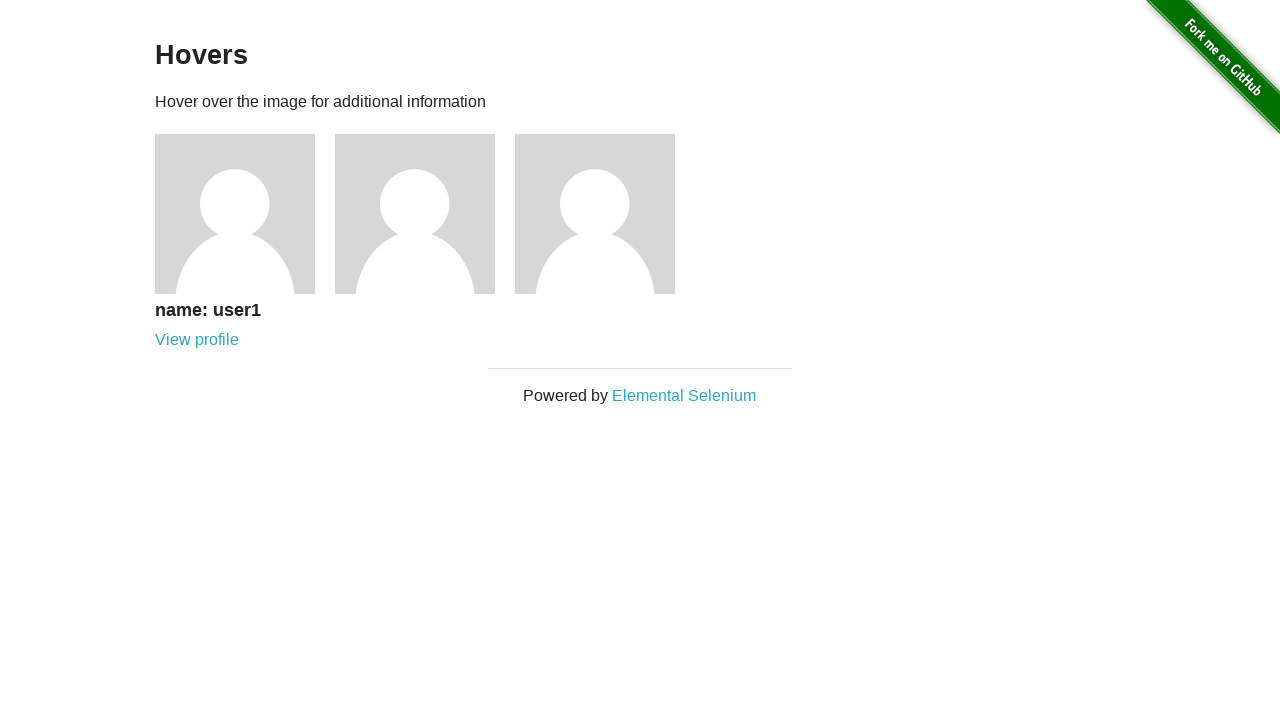

Clicked first user profile link at (197, 340) on xpath=//a[@href='/users/1']
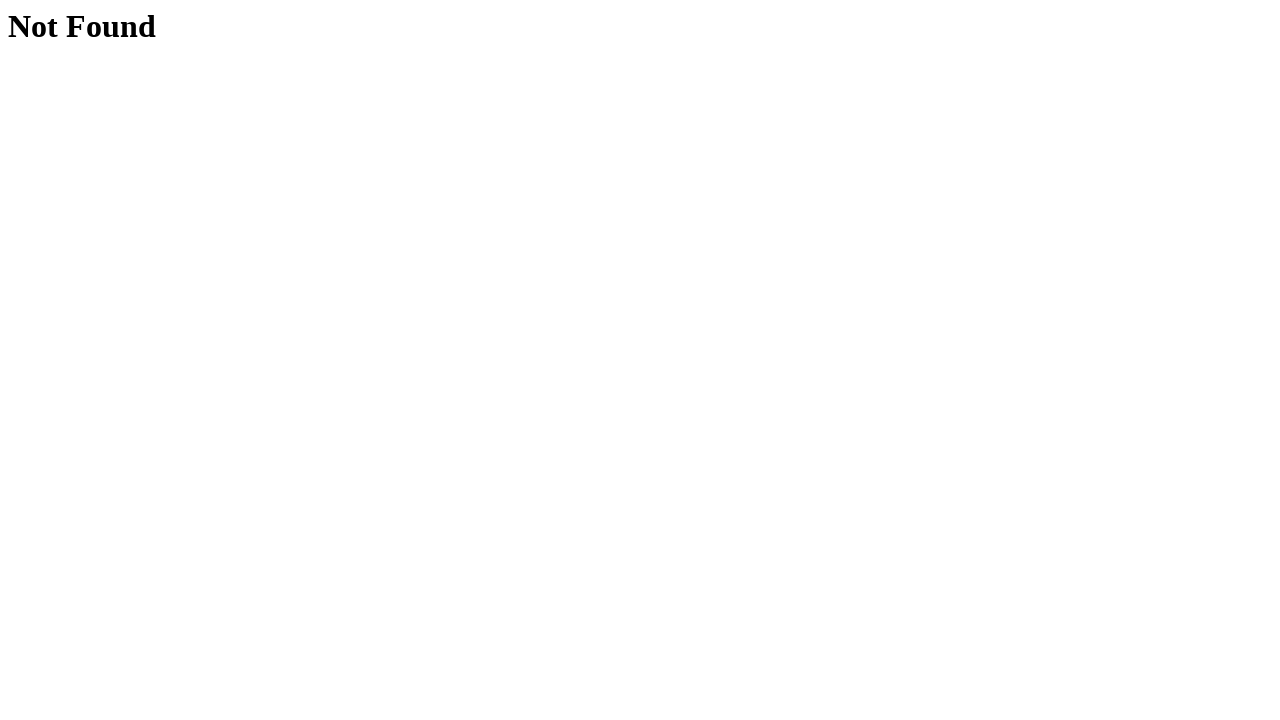

Navigated back to hovers page
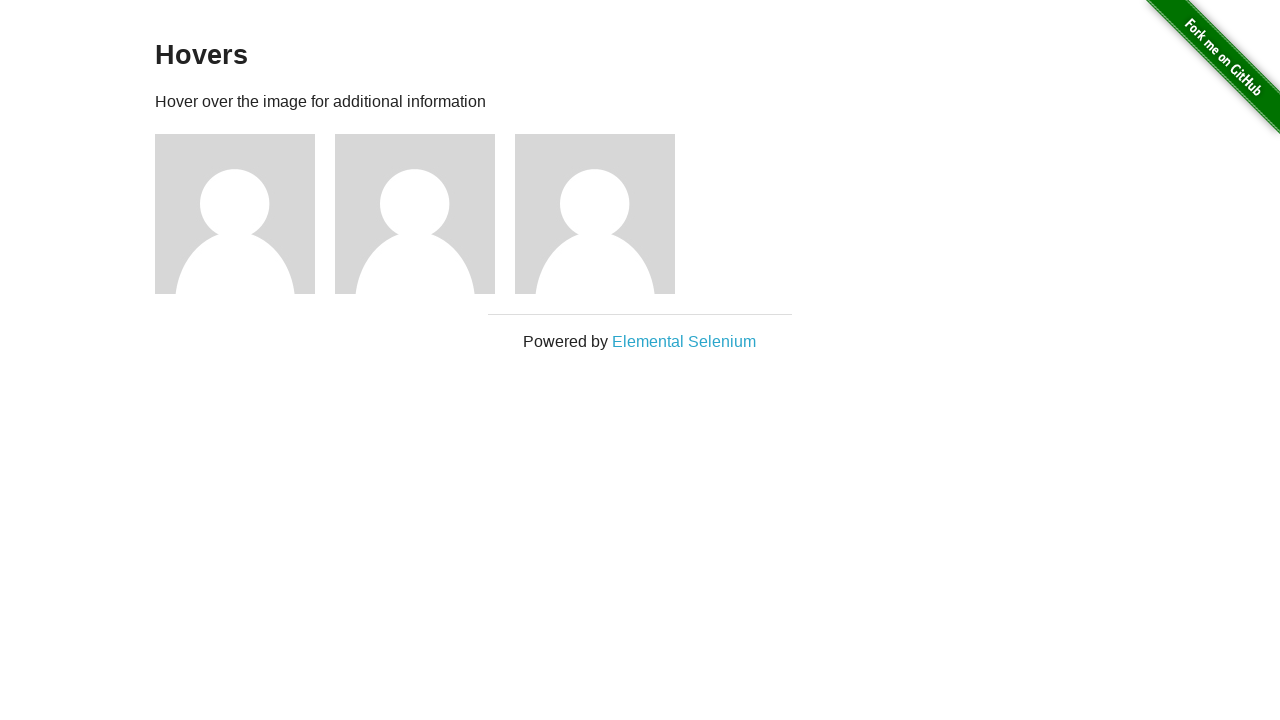

Clicked second user avatar at (415, 214) on (//img[@alt='User Avatar'])[2]
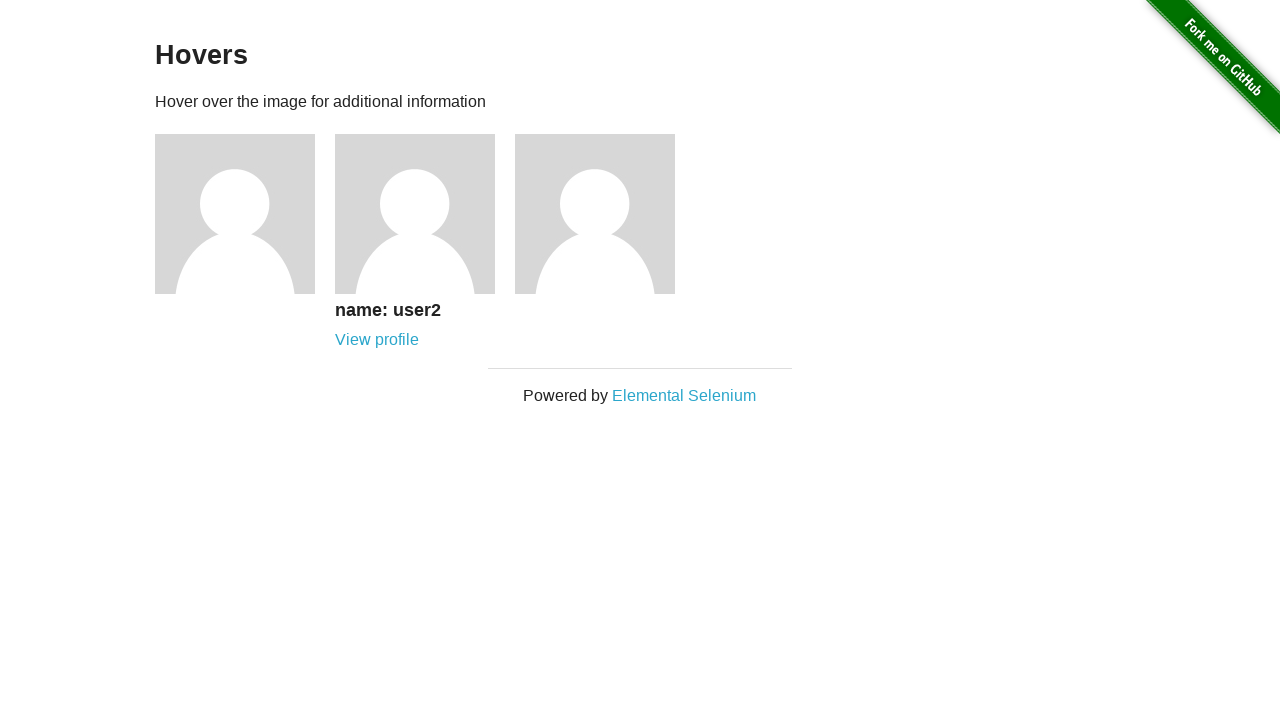

Clicked second user profile link at (377, 340) on xpath=//a[@href='/users/2']
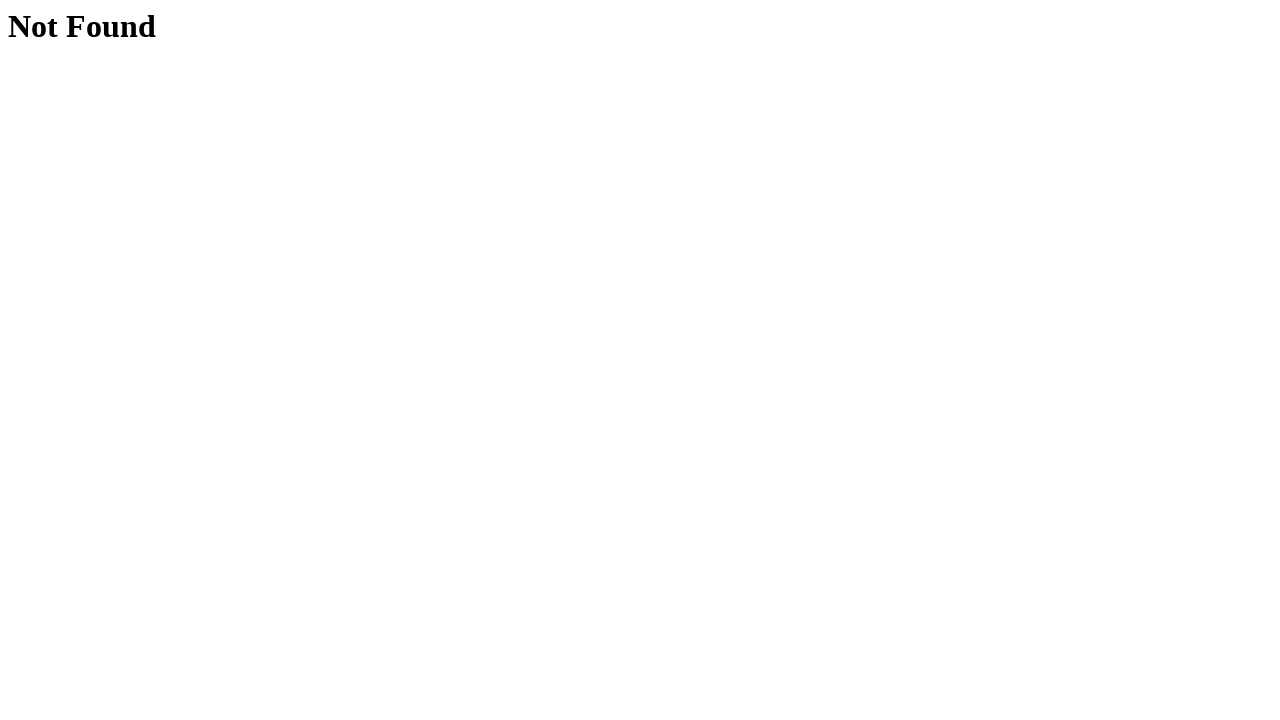

Navigated back to hovers page
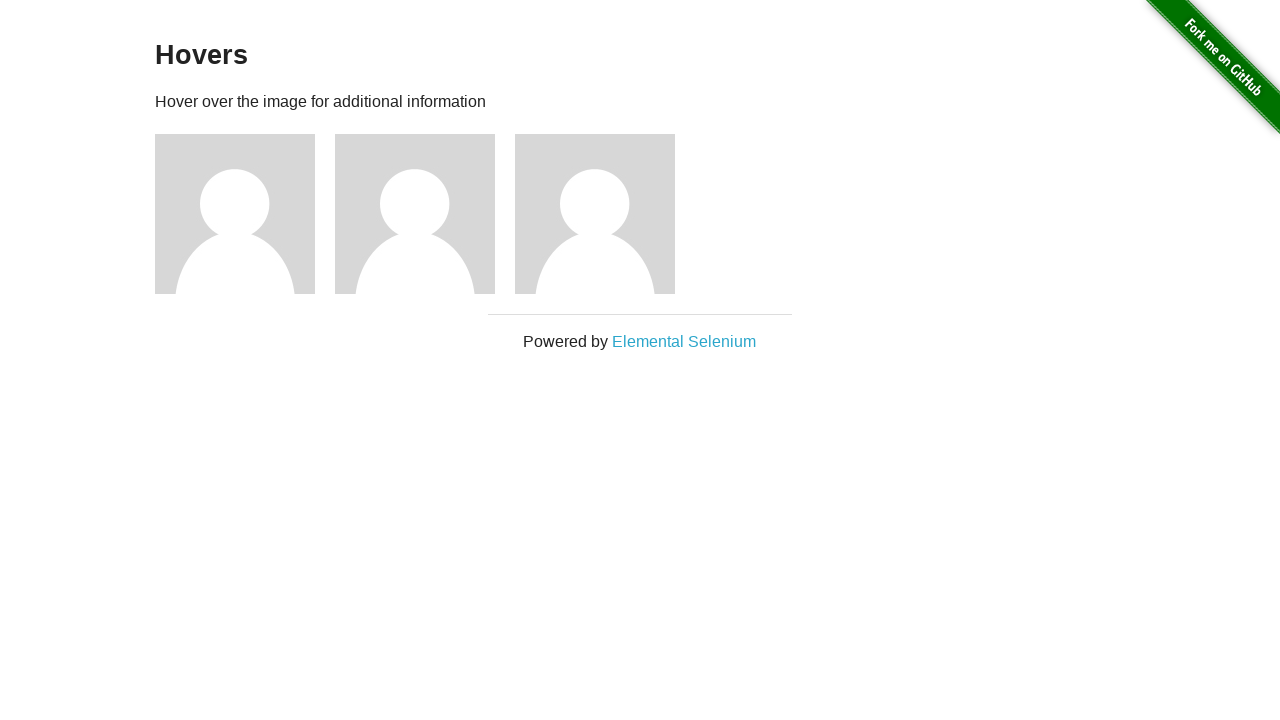

Clicked third user avatar at (595, 214) on (//img[@alt='User Avatar'])[3]
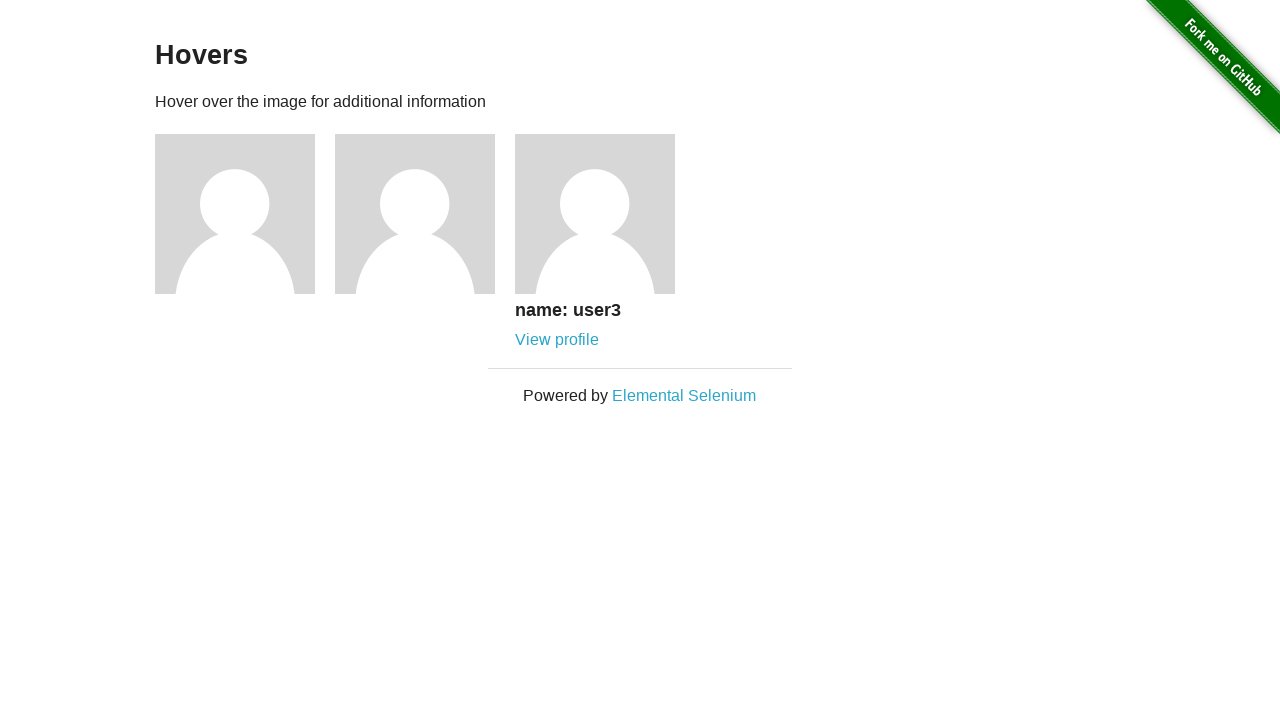

Clicked third user profile link at (557, 340) on xpath=//a[@href='/users/3']
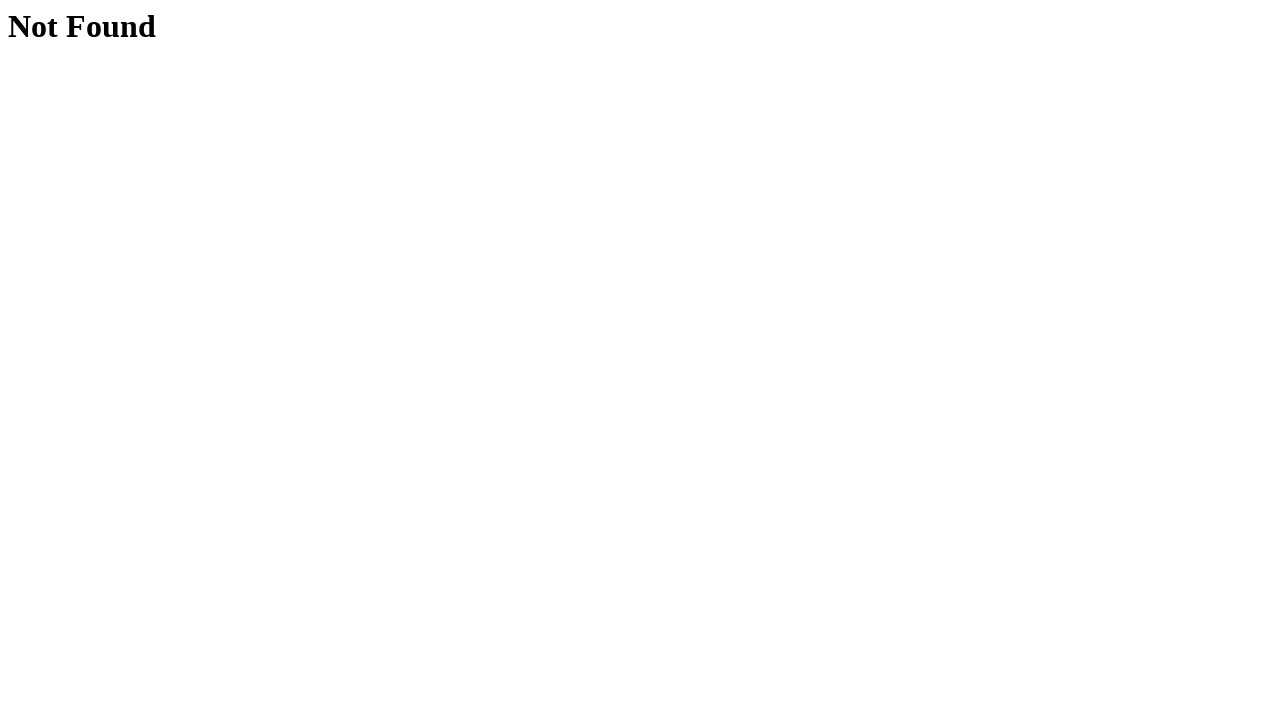

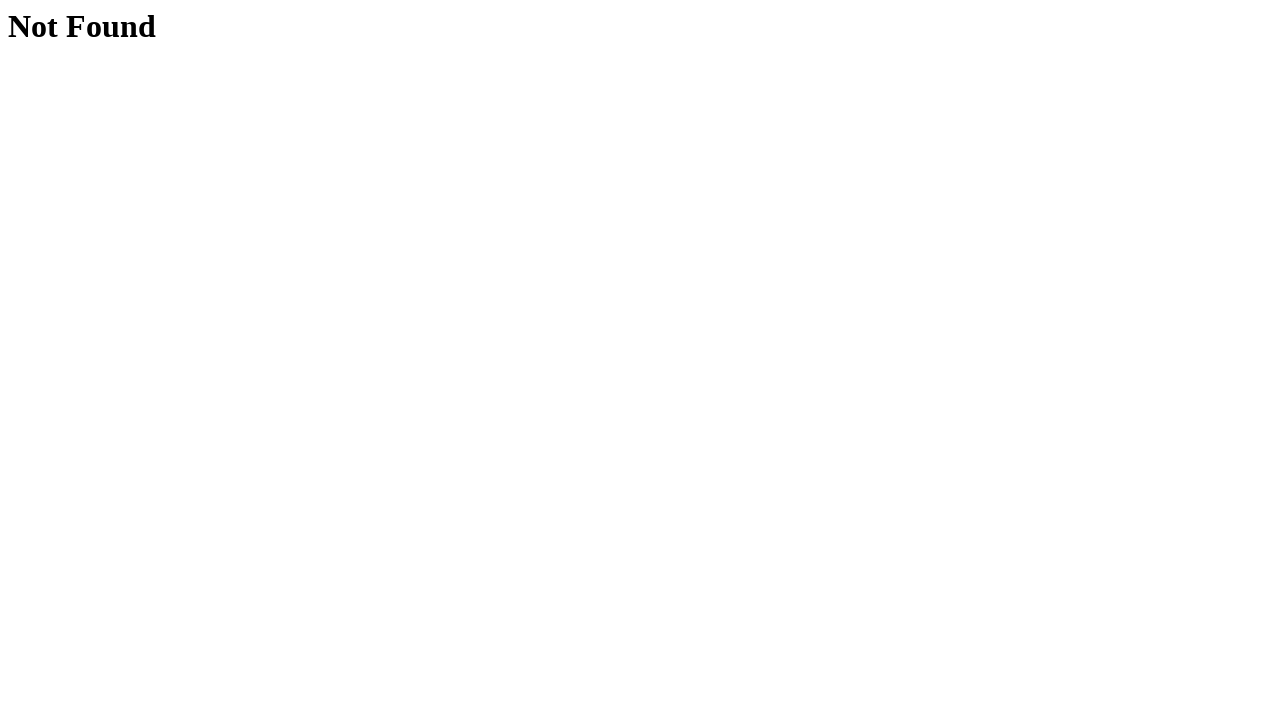